Navigates to an SEC EDGAR iXViewer page for a company filing and waits for the fact identifier element to load, verifying the interactive viewer renders correctly.

Starting URL: https://www.sec.gov/ixviewer/ix.html?doc=/Archives/edgar/data/101778/000010177823000146/mro-20230930.htm

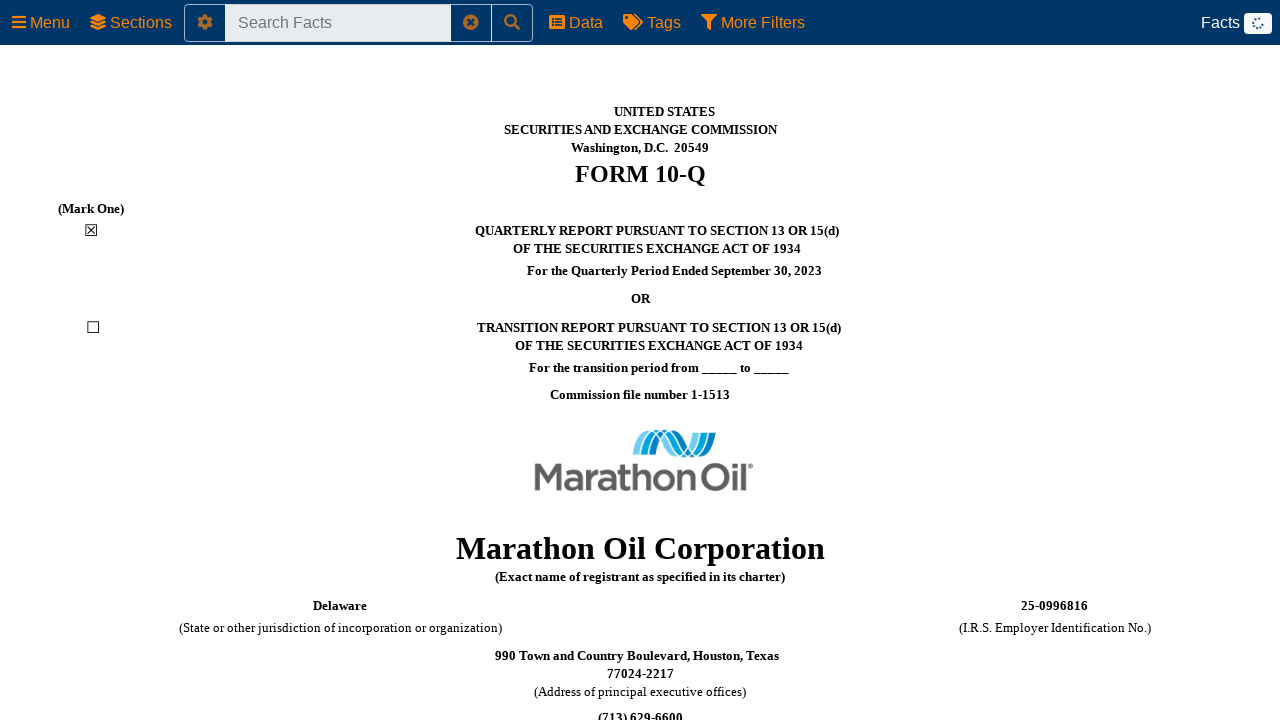

Waited for fact identifier element to load in SEC iXViewer
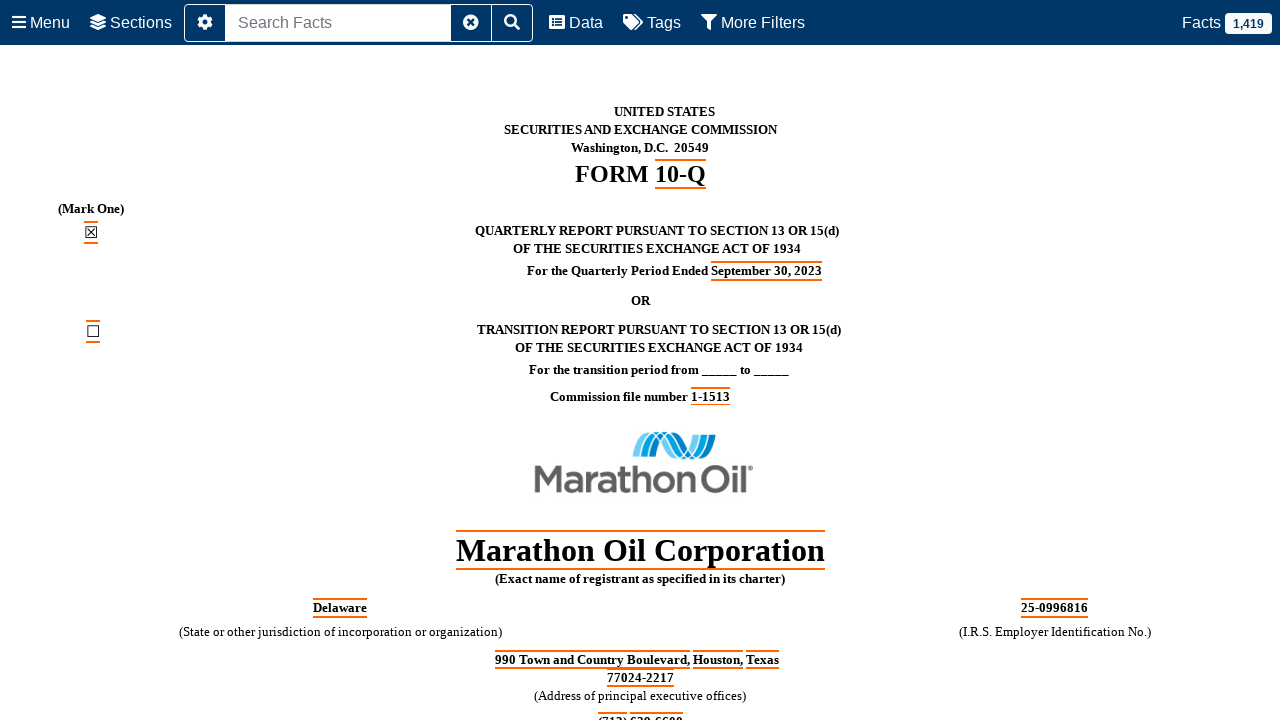

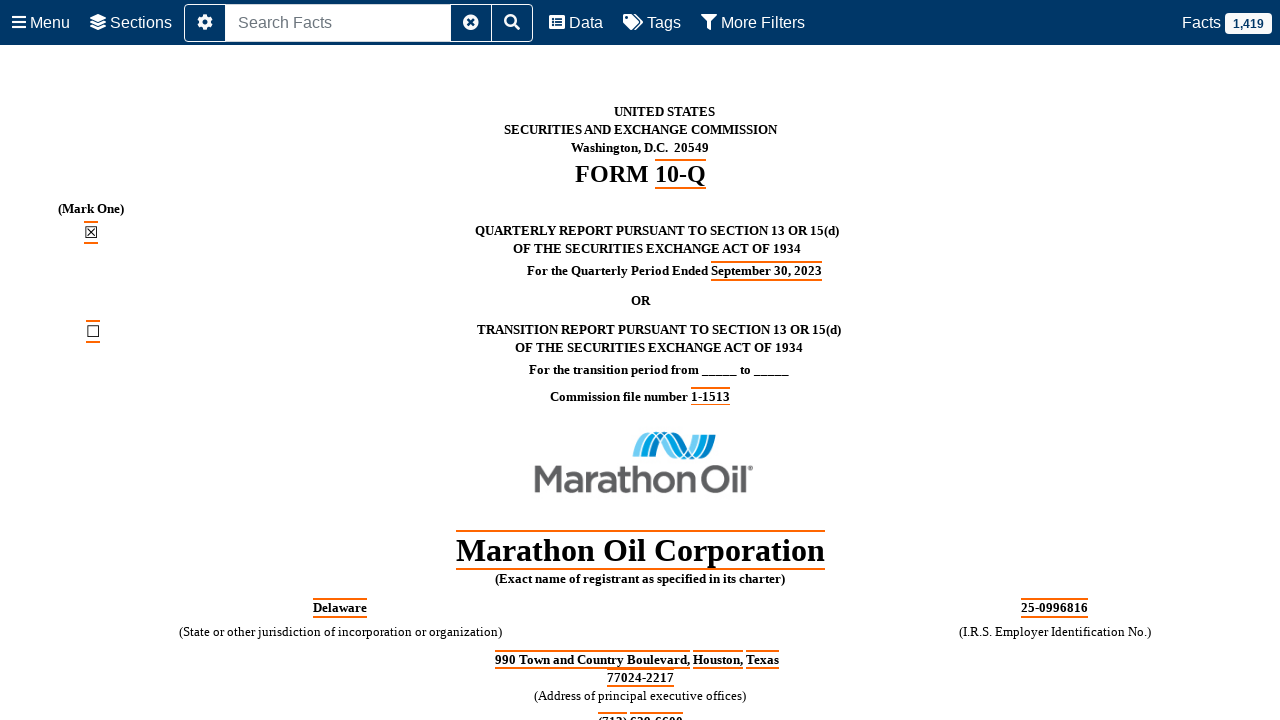